Tests a complete flight booking flow on BlazeDemo, including selecting departure/arrival cities, choosing a flight, and filling in purchase information.

Starting URL: https://blazedemo.com

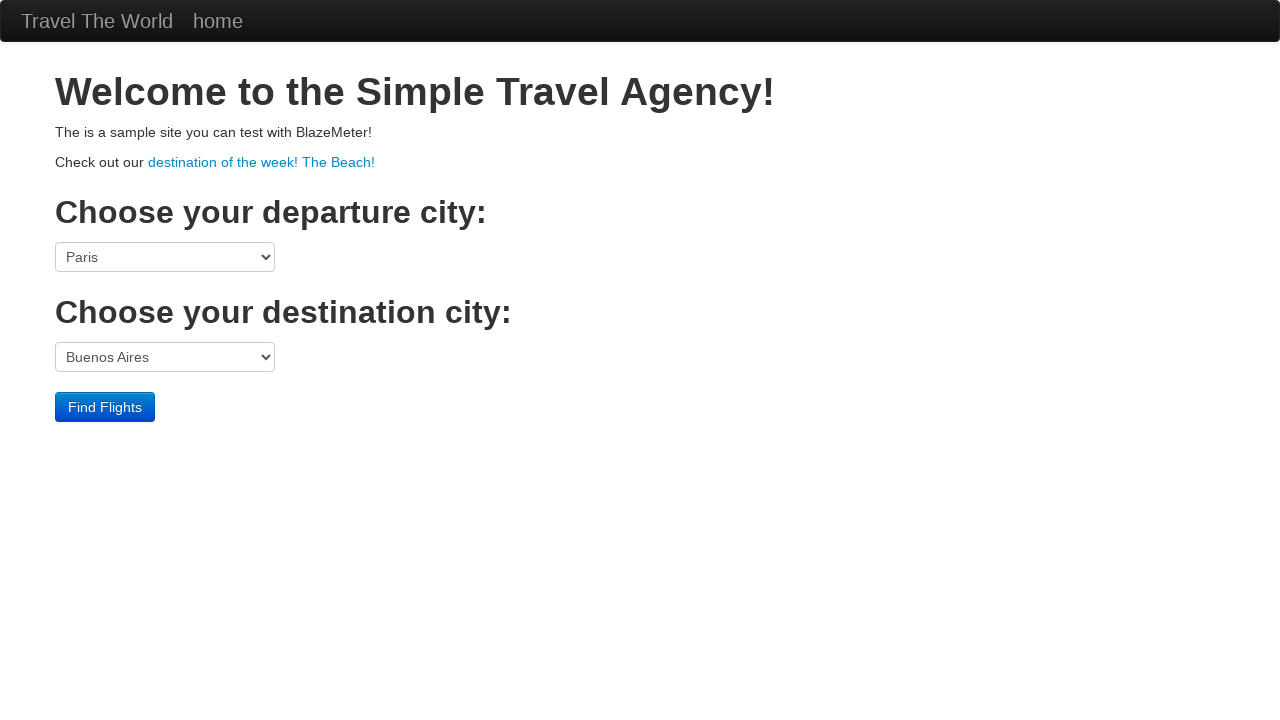

Selected Boston as departure city on select[name='fromPort']
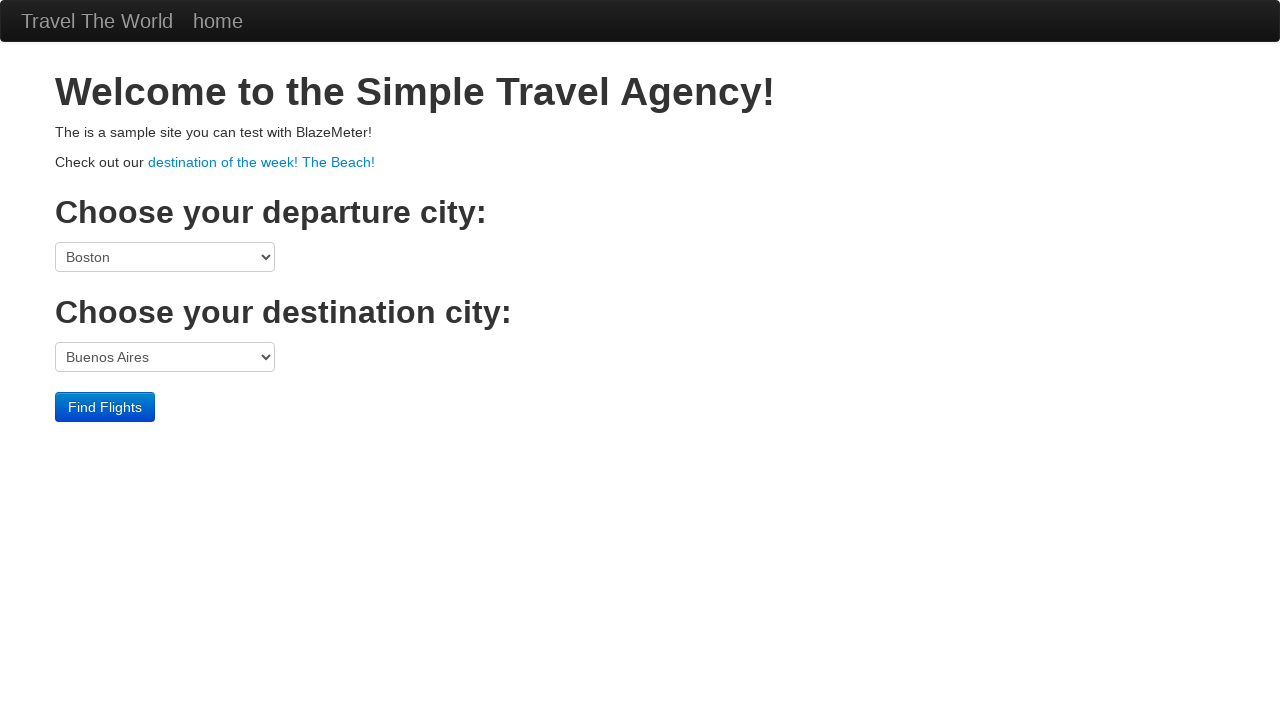

Selected London as destination city on select[name='toPort']
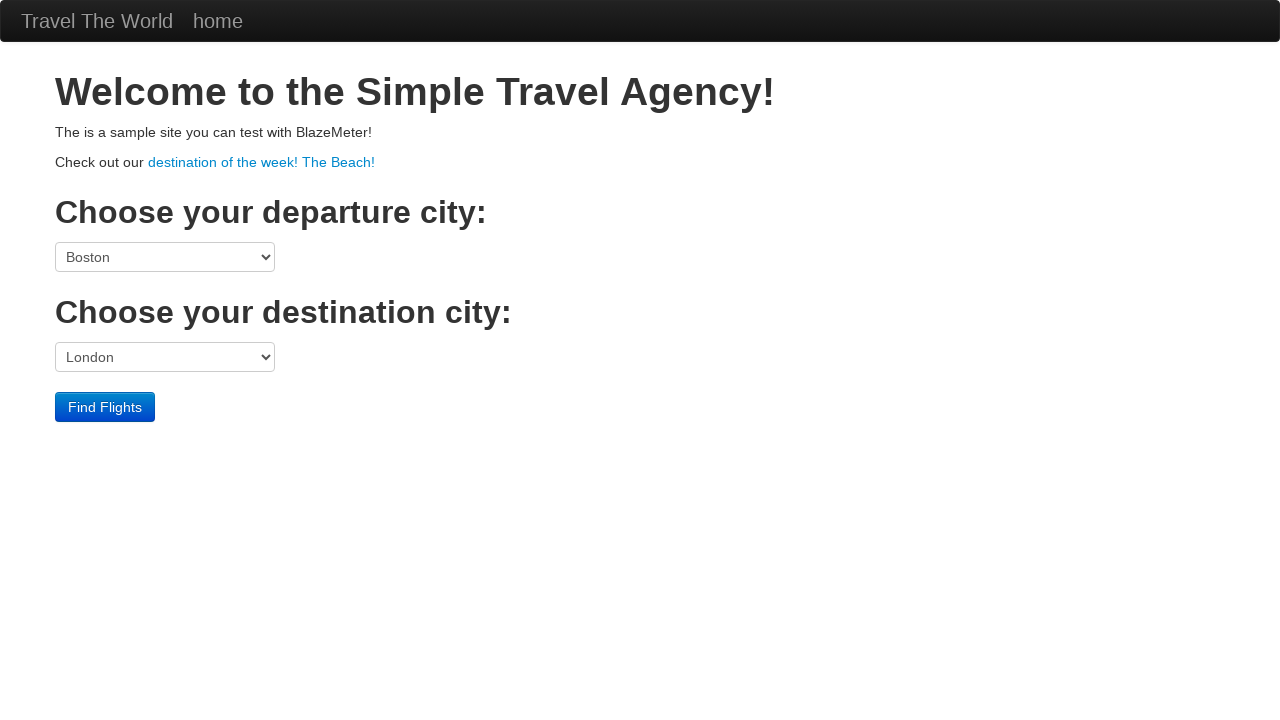

Clicked find flights button at (105, 407) on input[type='submit']
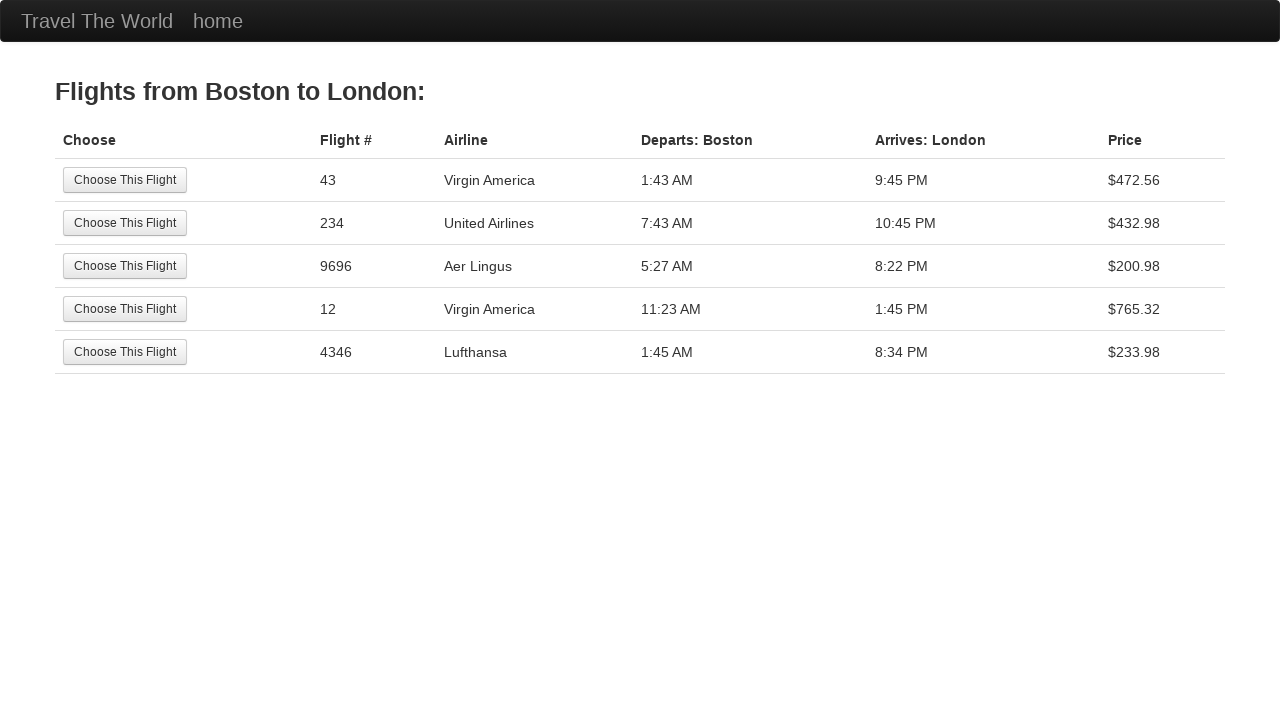

Flight results page loaded with available flights
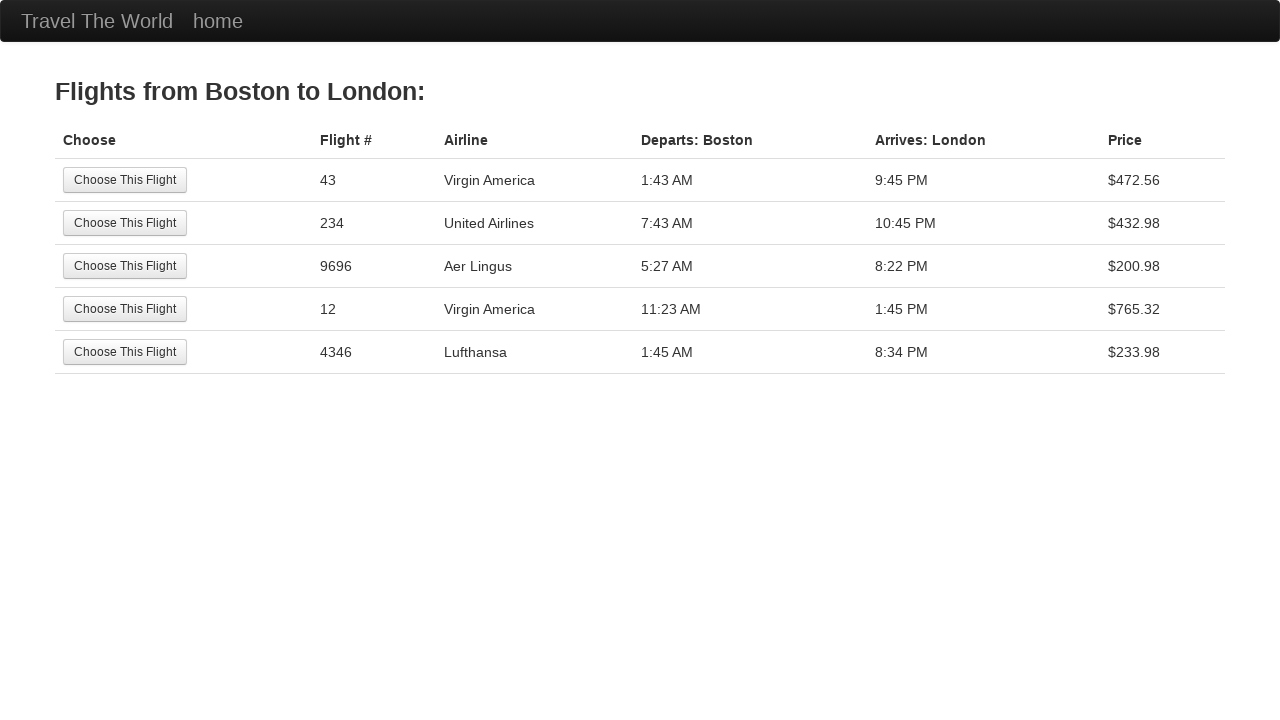

Selected first available flight at (125, 180) on input[type='submit']
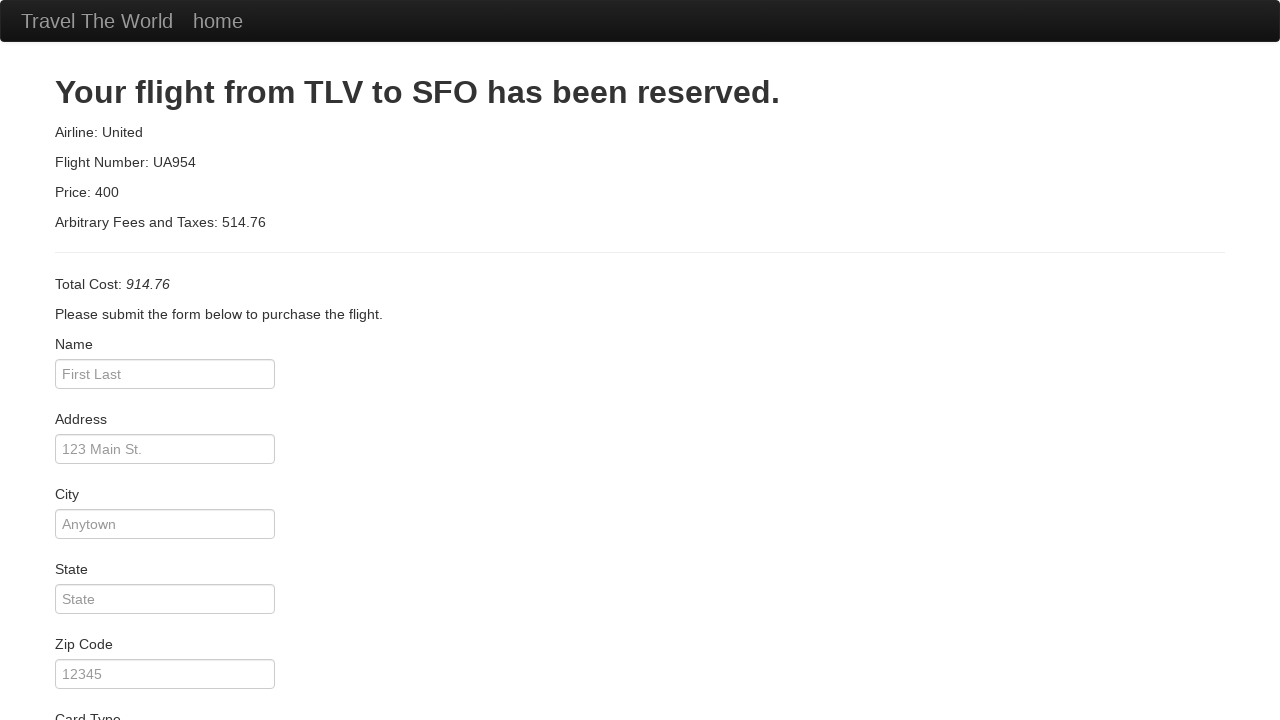

Filled passenger name as Diogo on input[name='inputName']
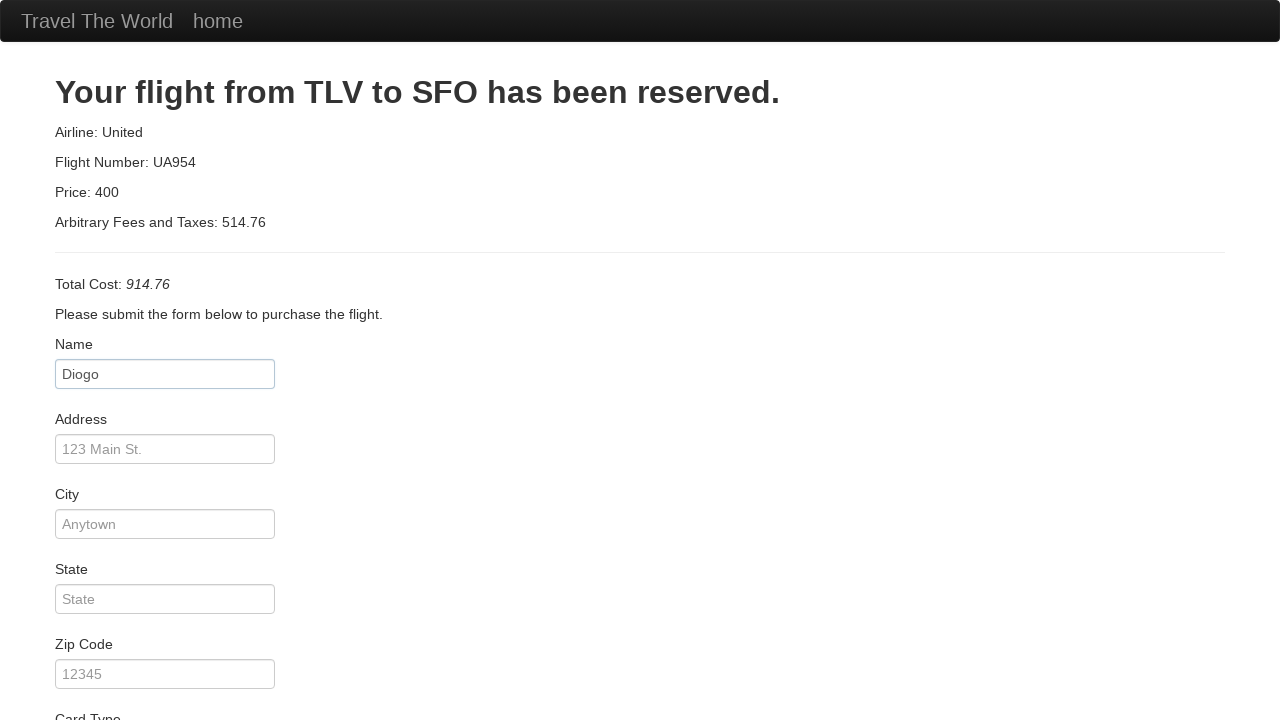

Filled address as Rua 1 on input[name='address']
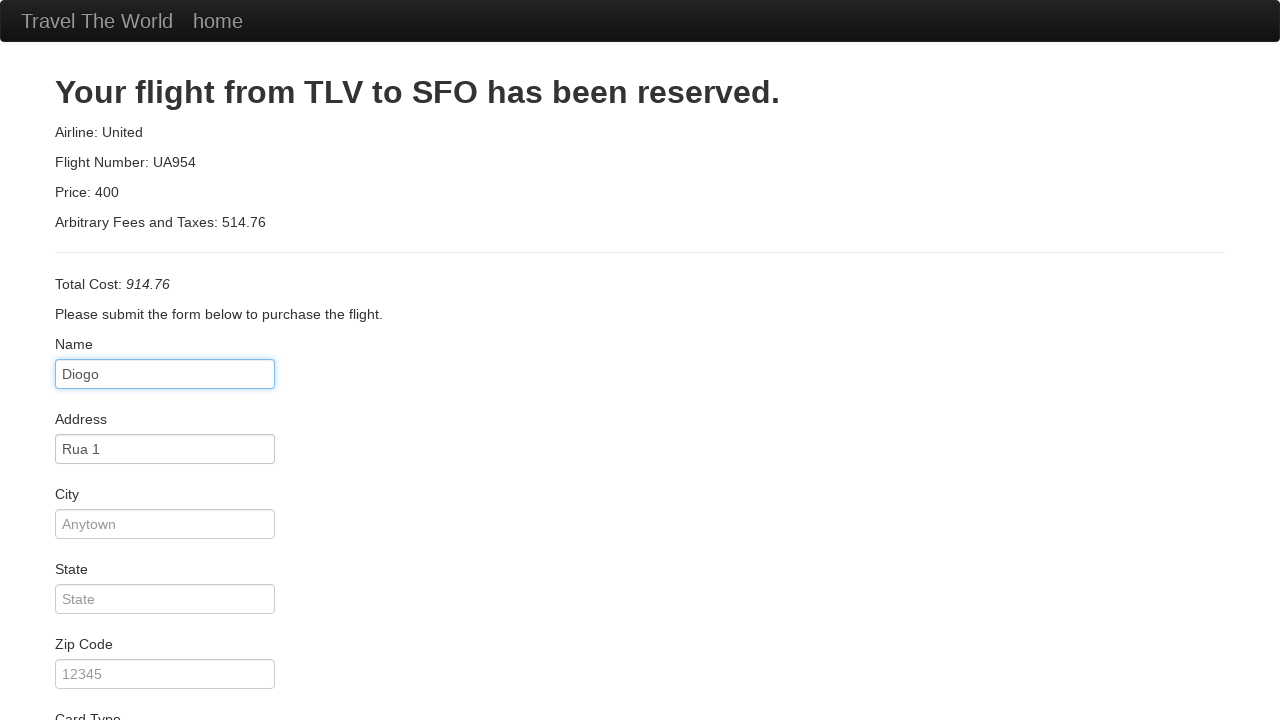

Filled city as Aveiro on input[name='city']
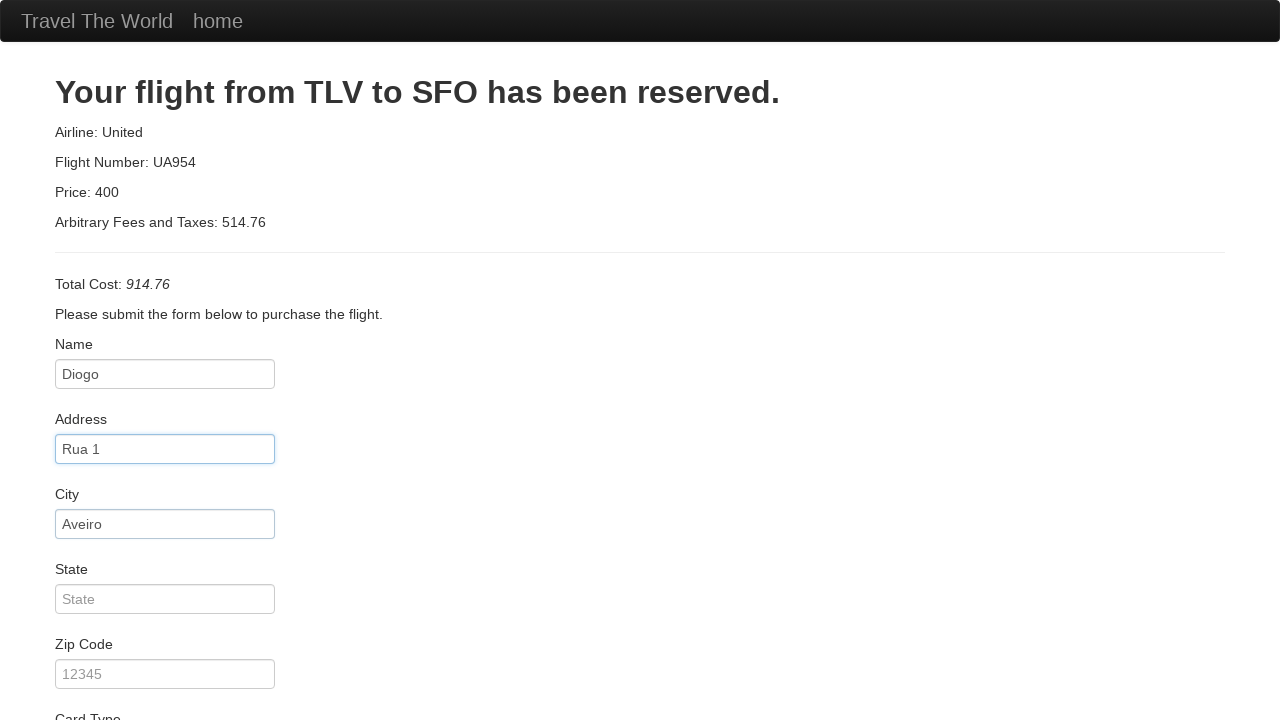

Filled state as Aveiro on input[name='state']
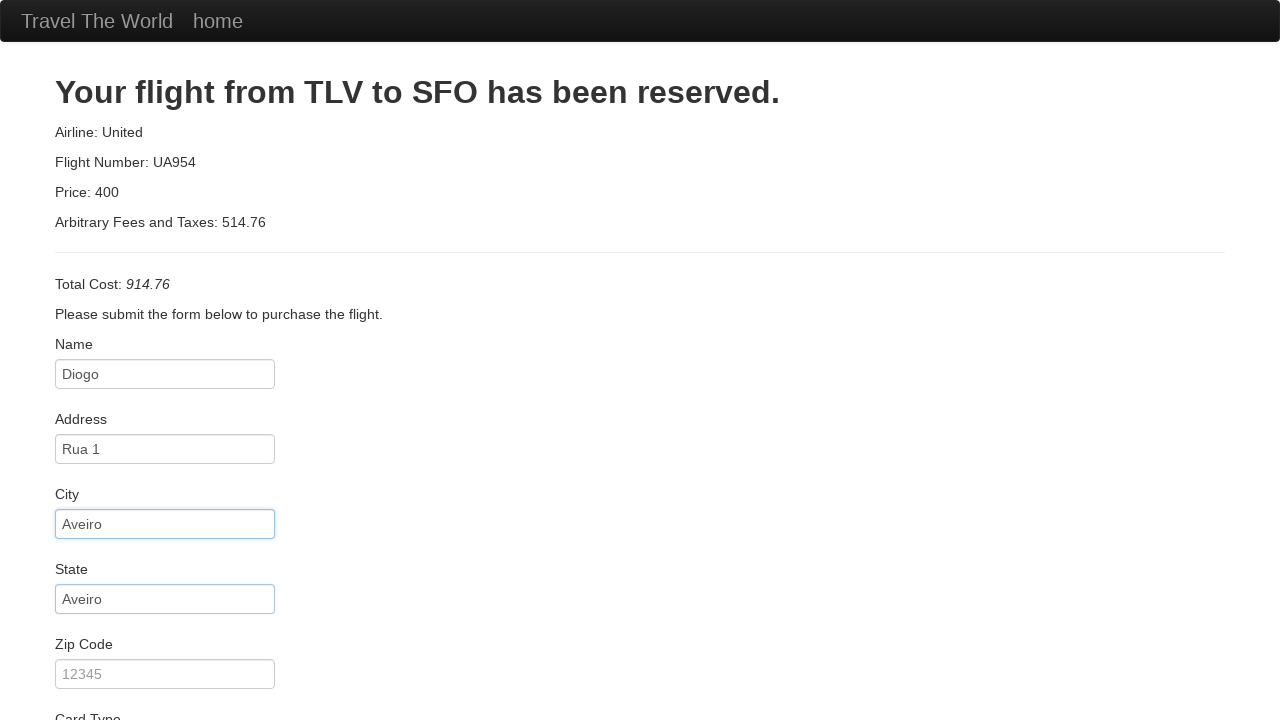

Filled zip code as 1111-222 on input[name='zipCode']
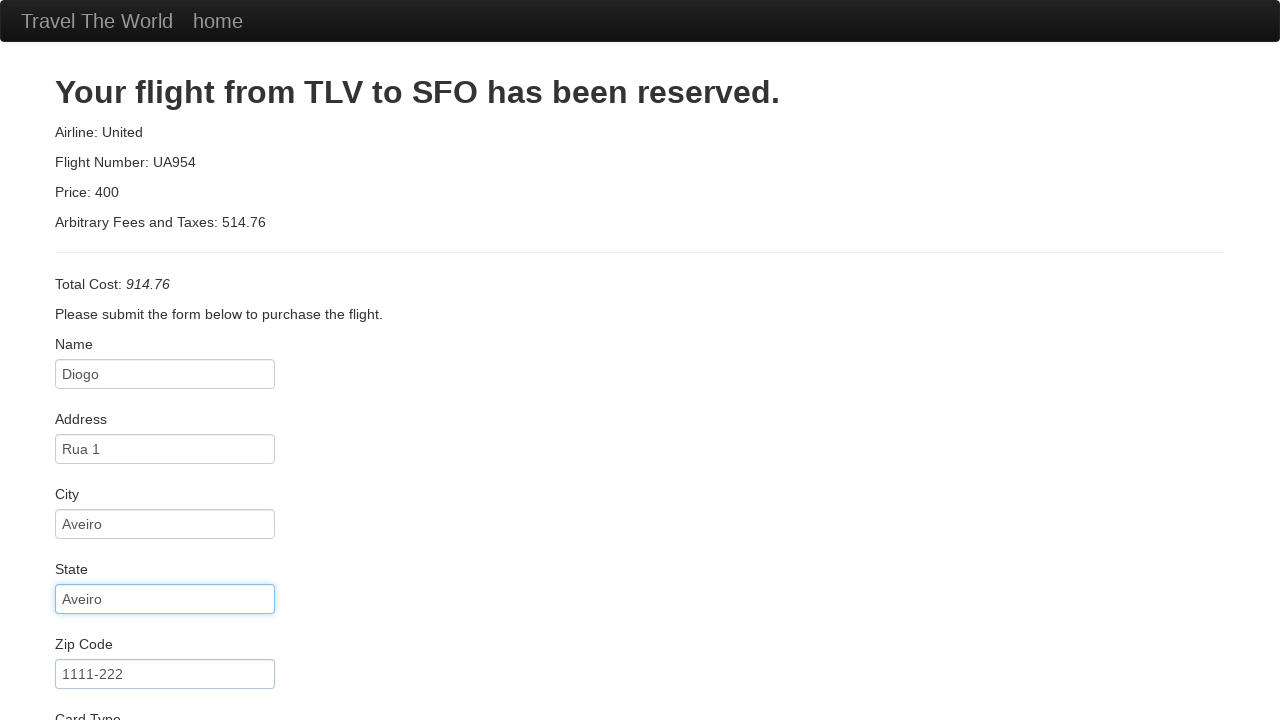

Selected American Express as card type on select[name='cardType']
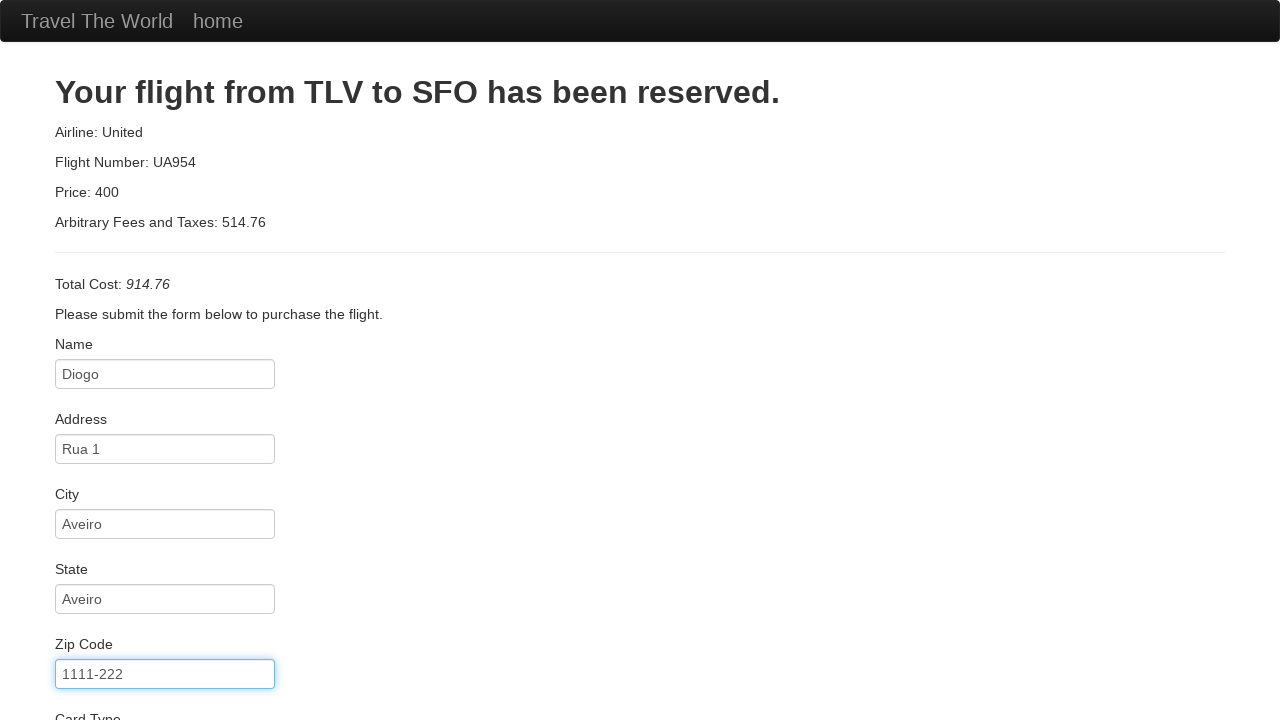

Filled credit card number on input[name='creditCardNumber']
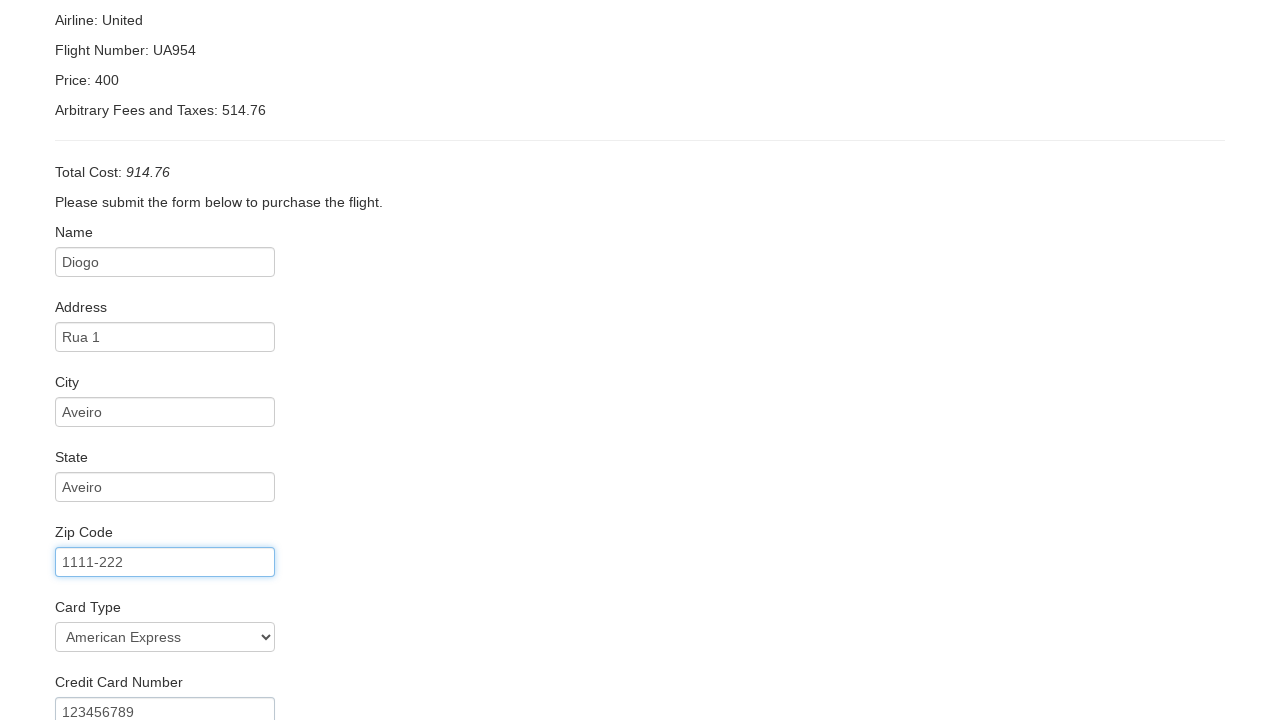

Filled credit card expiration month as 12 on input[name='creditCardMonth']
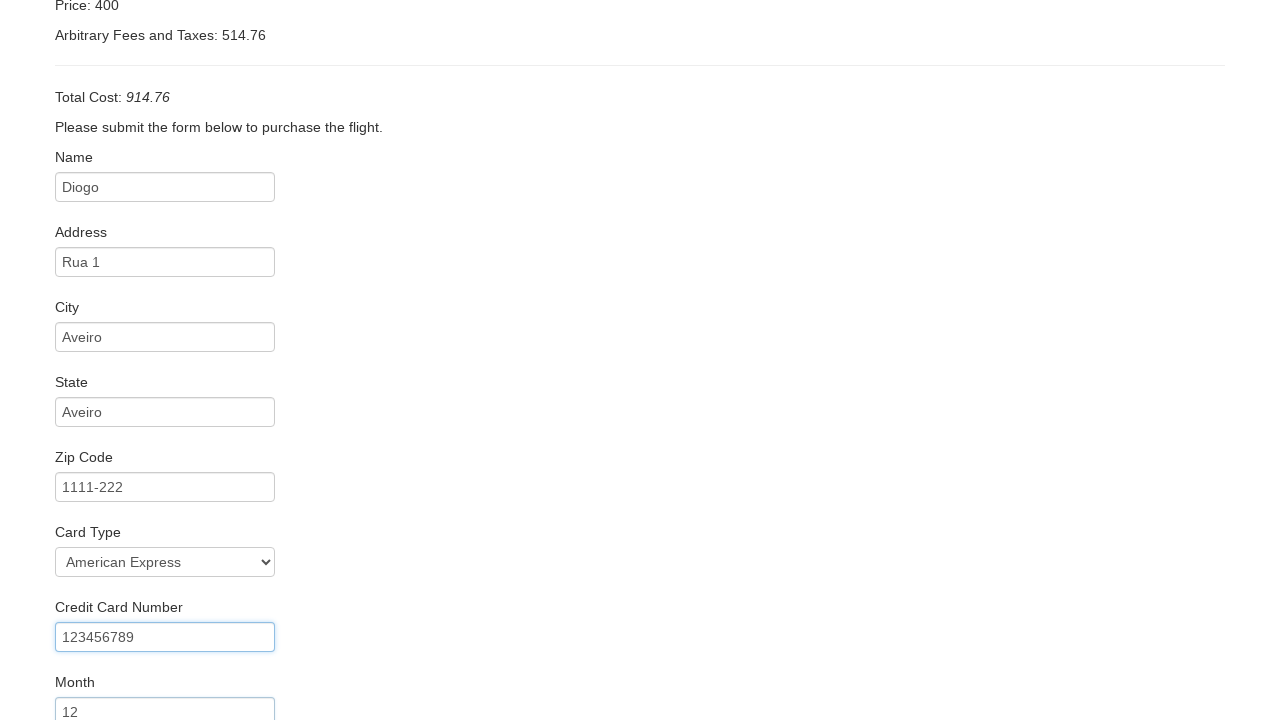

Filled credit card expiration year as 2024 on input[name='creditCardYear']
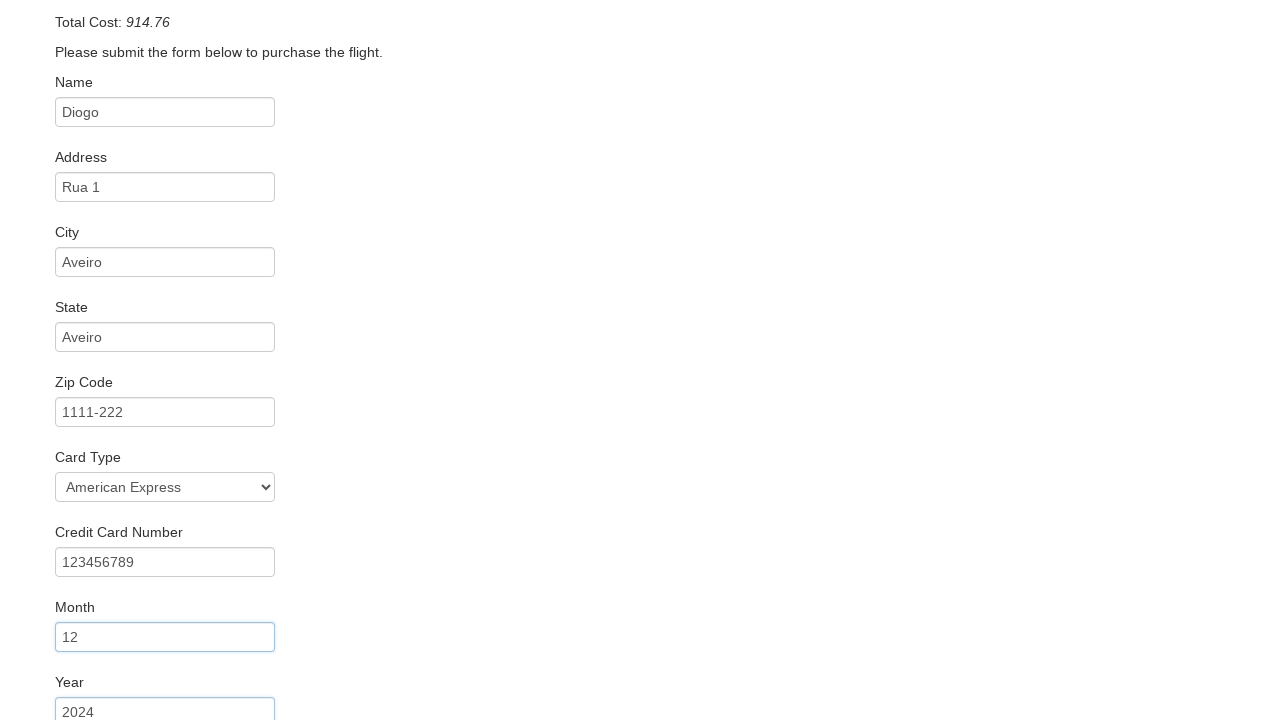

Filled name on card as Diogo on input[name='nameOnCard']
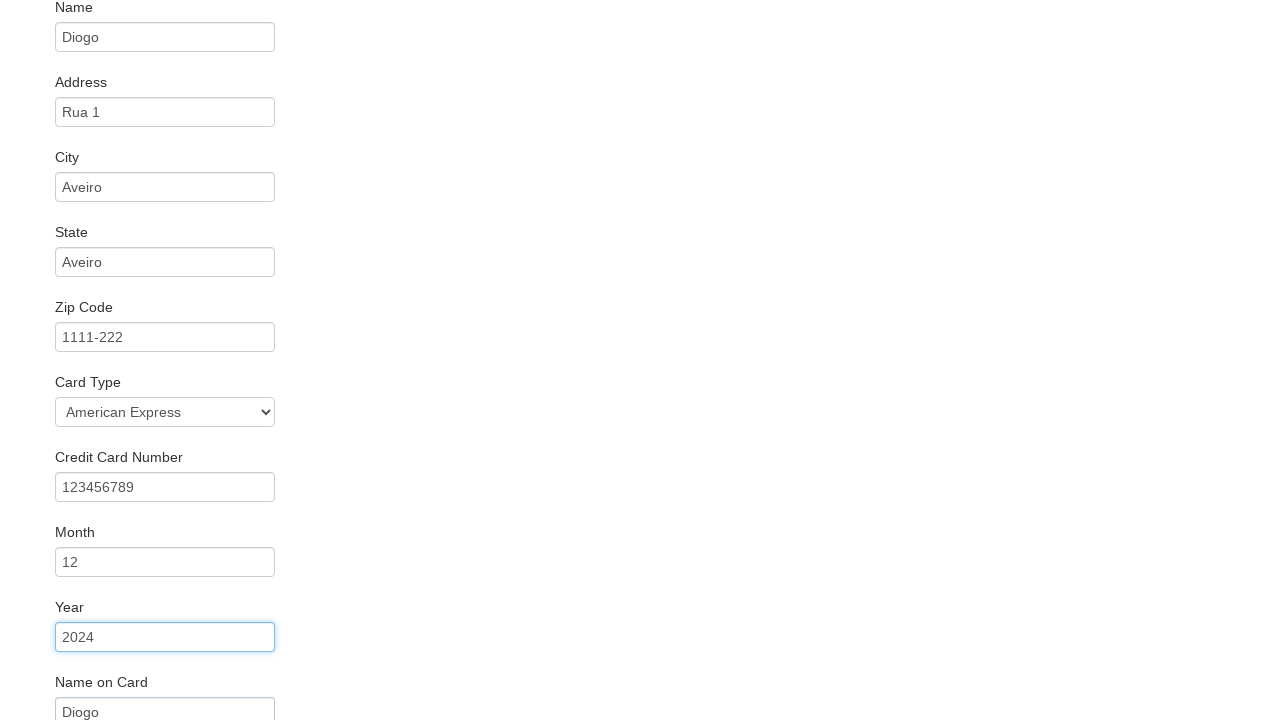

Checked remember me checkbox at (62, 656) on input[name='rememberMe']
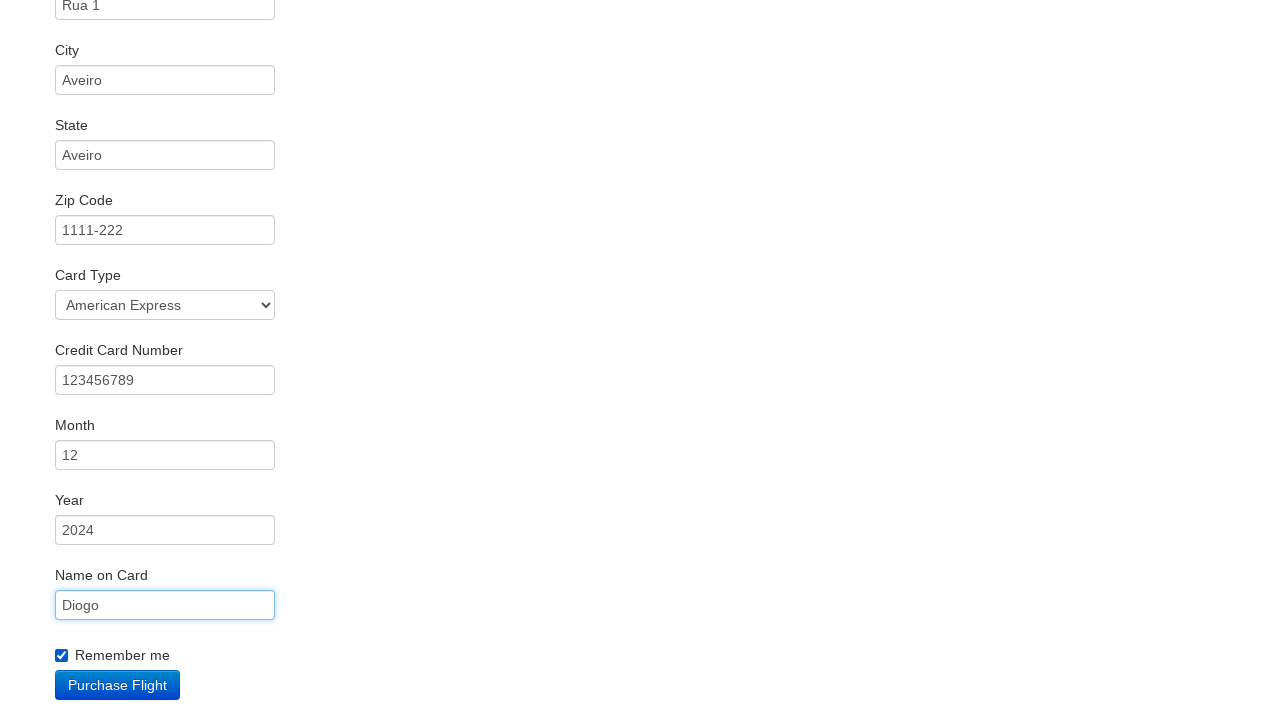

Submitted purchase form at (118, 685) on input[type='submit']
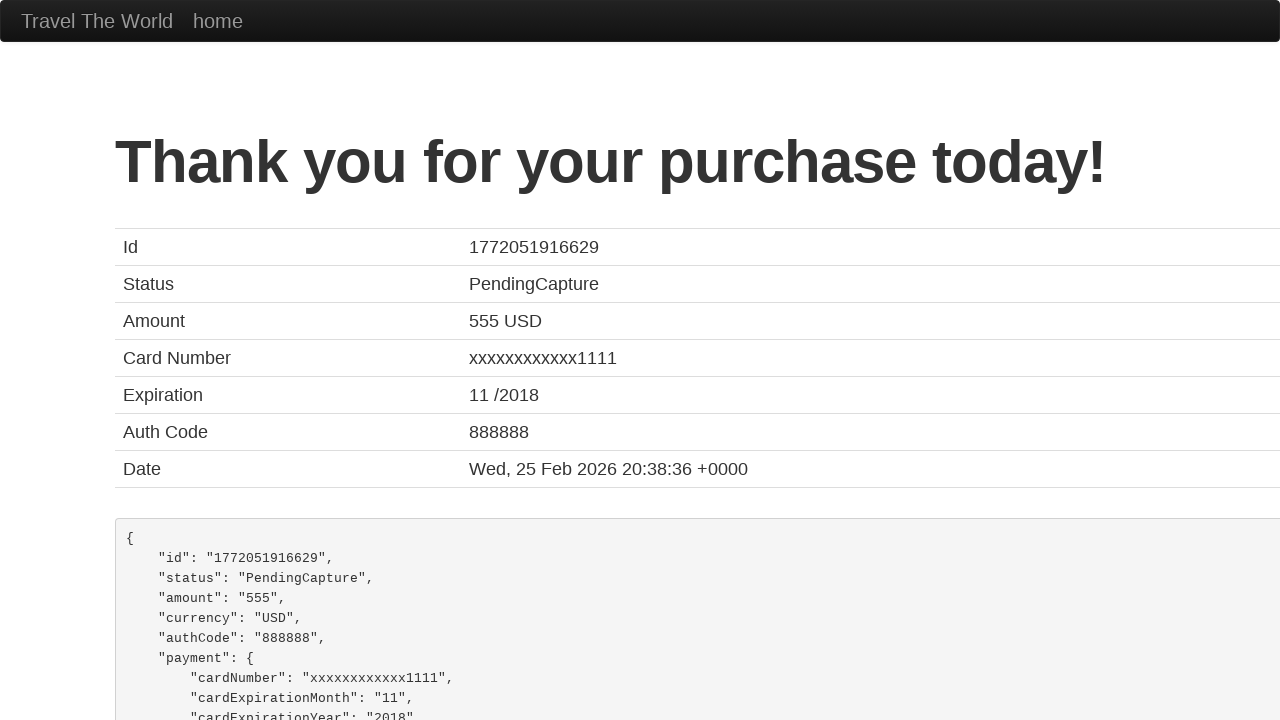

Confirmation page loaded with booking details
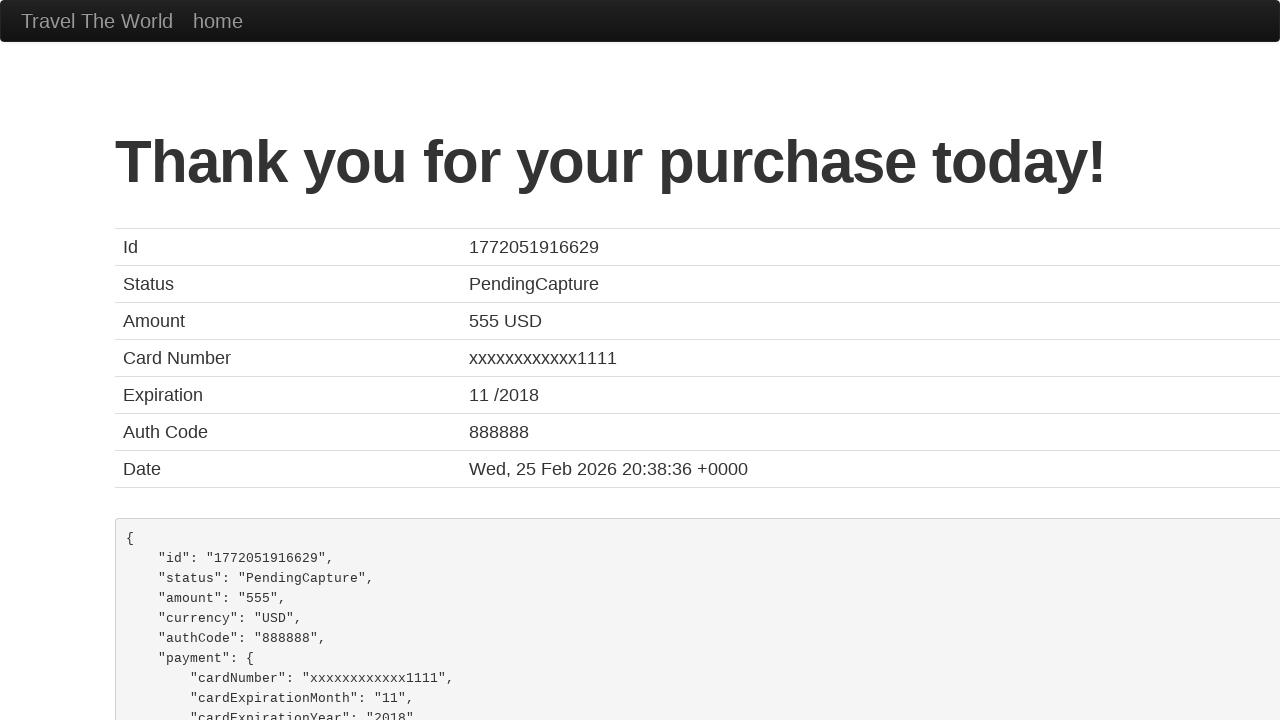

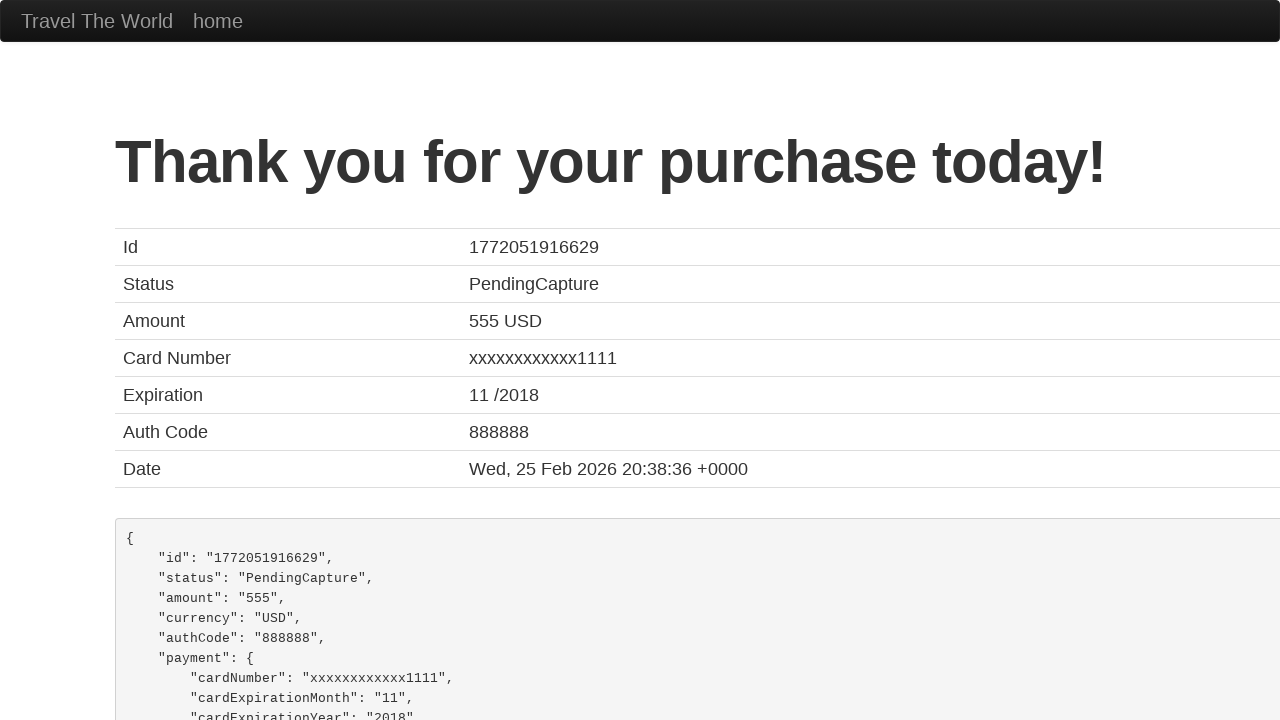